Tests valid registration by filling out the complete delivery partner registration form with valid CPF and selecting bike as delivery method

Starting URL: https://buger-eats.vercel.app/

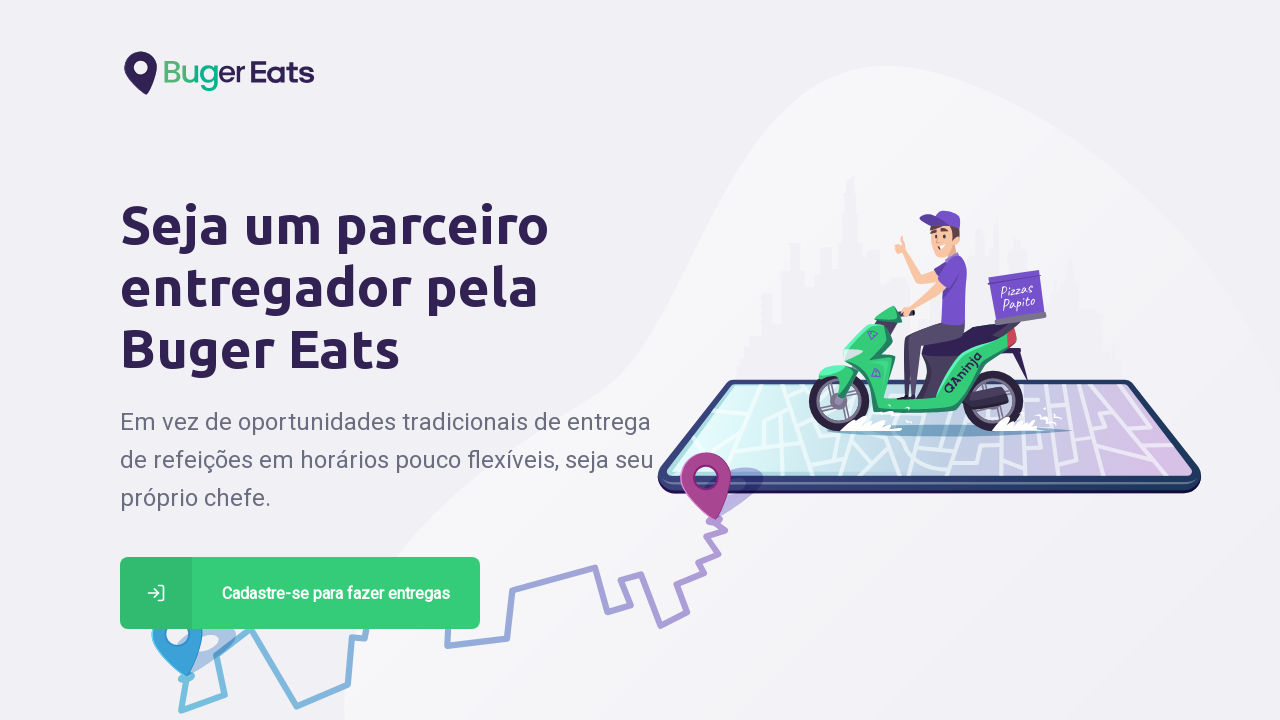

Clicked register button to start delivery partner registration at (300, 593) on xpath=//*[@id='page-home']/div/main/a
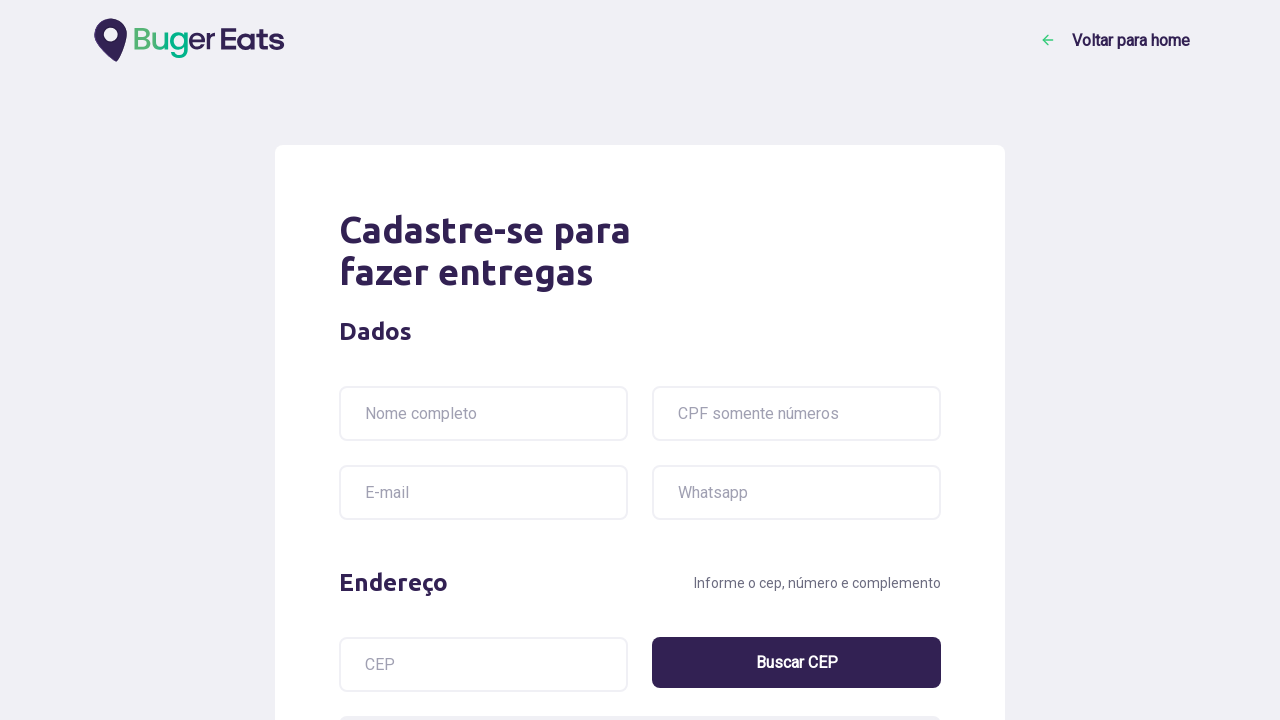

Filled name field with 'Maria Santos' on input[name='name']
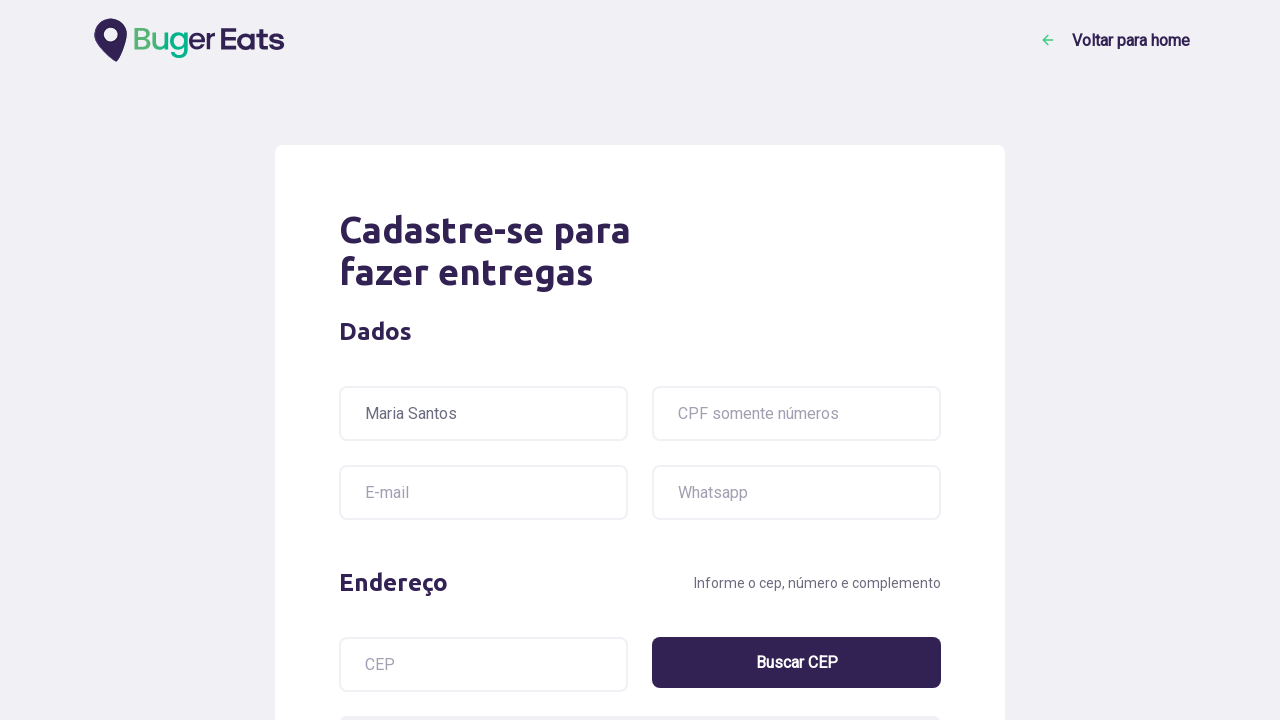

Filled CPF field with valid CPF '57528767026' on input[name='cpf']
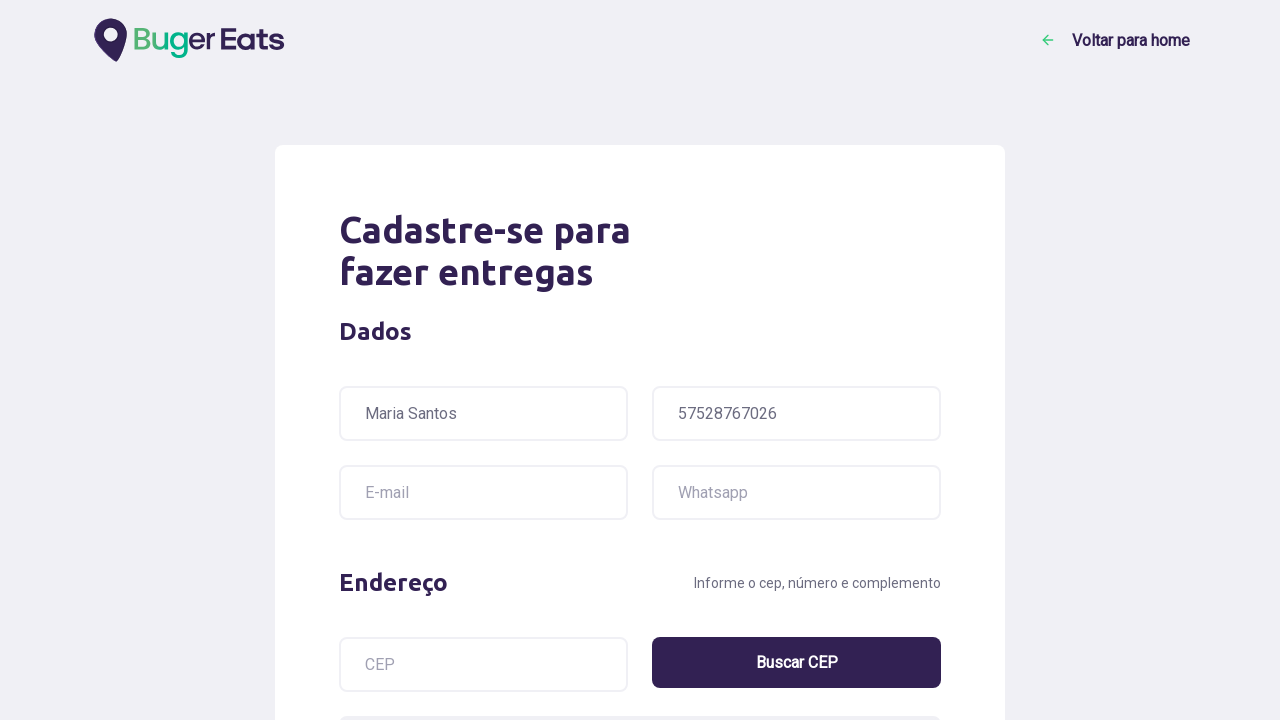

Filled email field with 'maria.santos@example.com' on input[name='email']
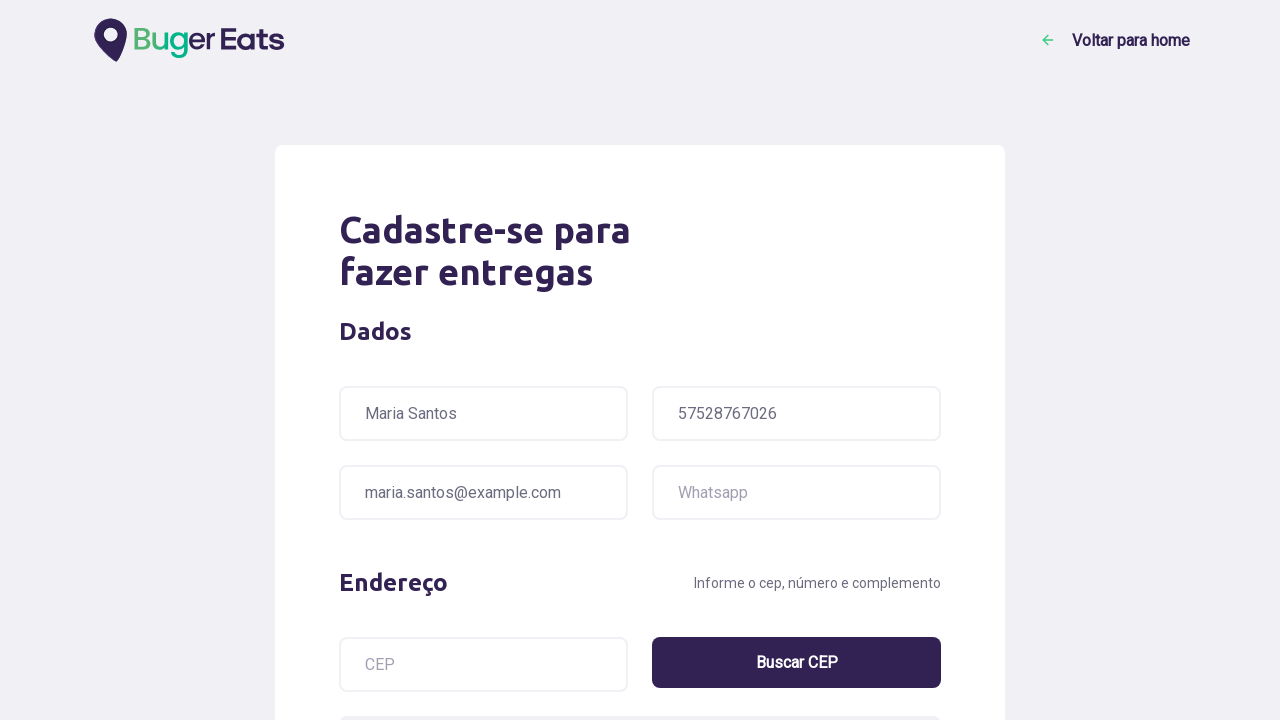

Filled WhatsApp field with '84999887766' on input[name='whatsapp']
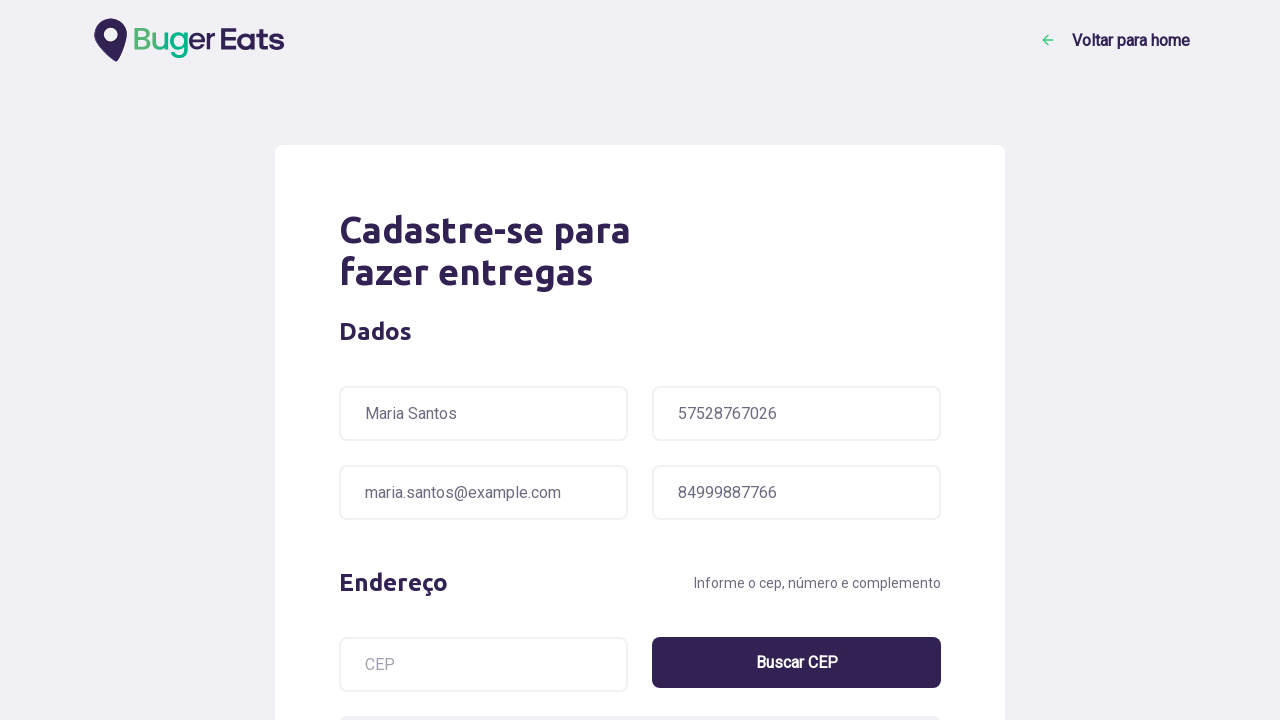

Filled postal code field with '59139-160' on input[name='postalcode']
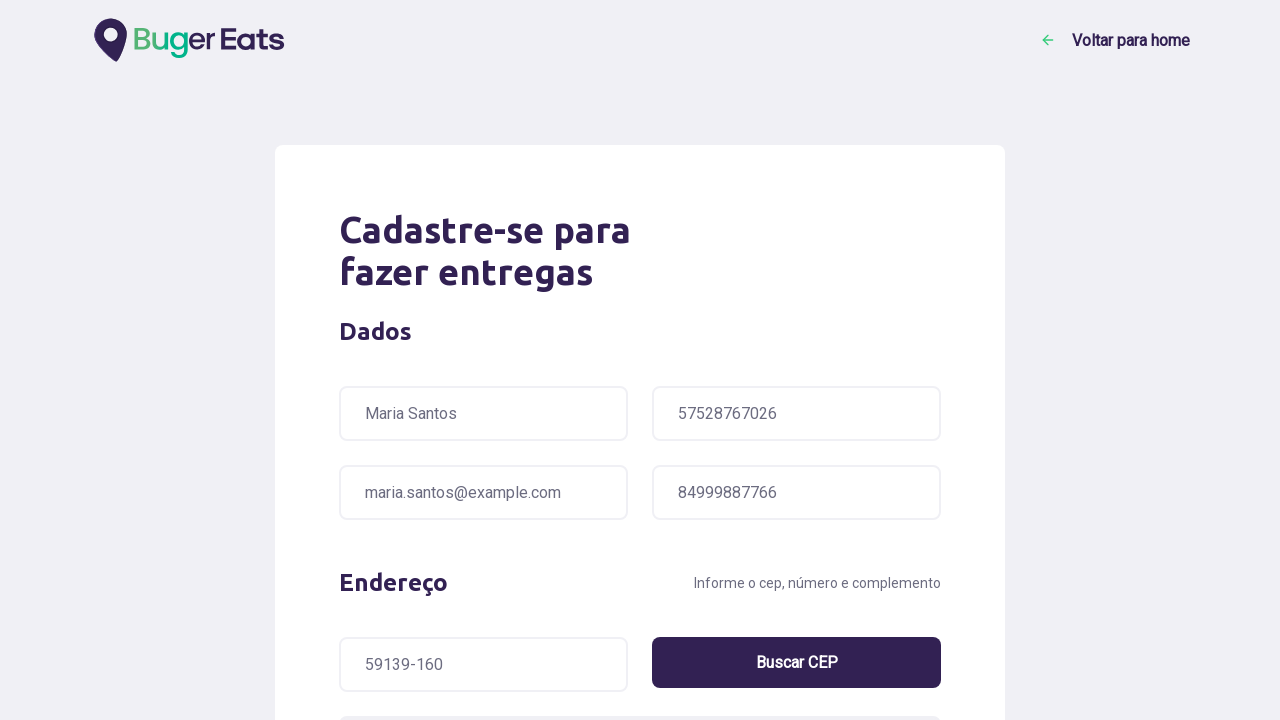

Clicked button to search for address by postal code at (796, 662) on [type='button']
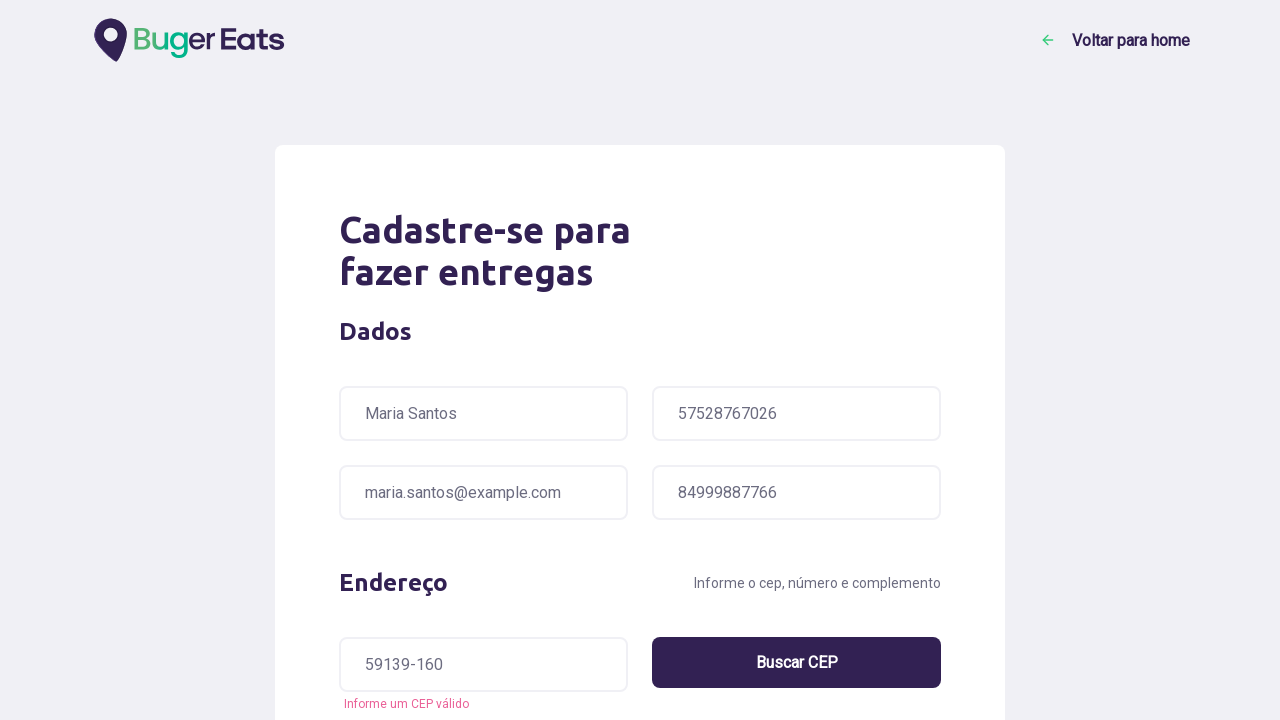

Waited for address fields to populate
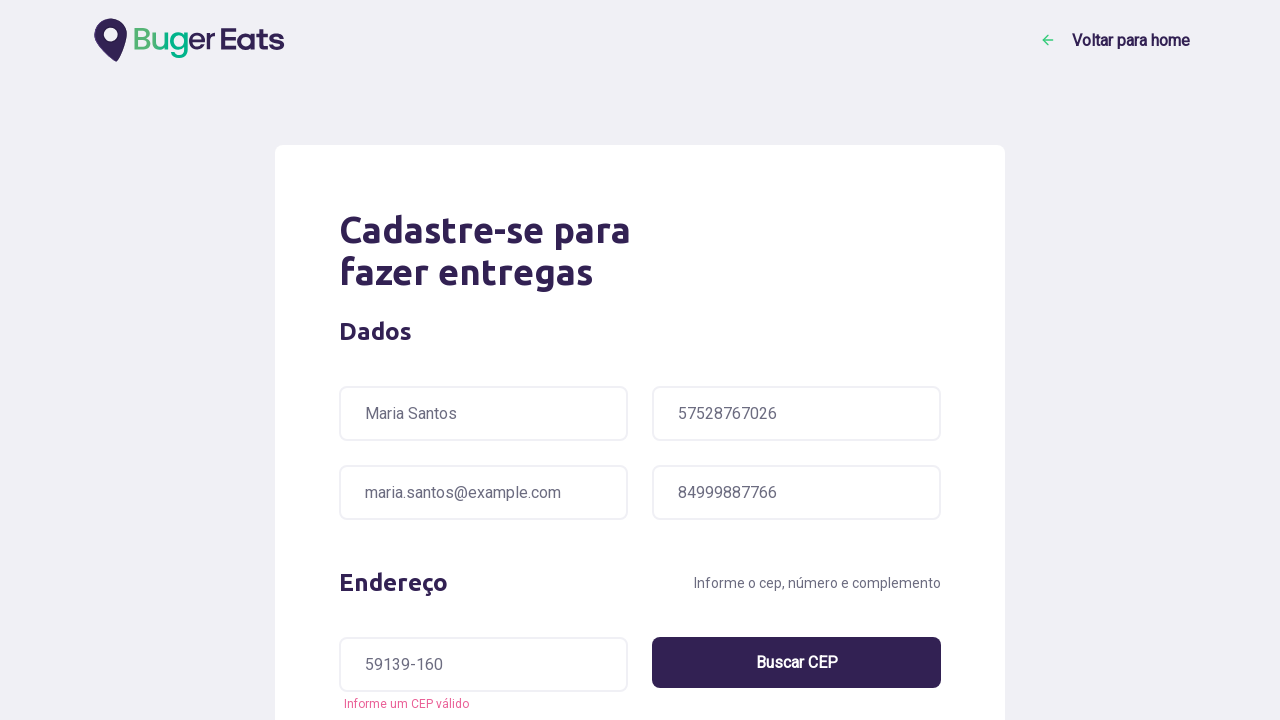

Filled address number field with '42' on input[name='address-number']
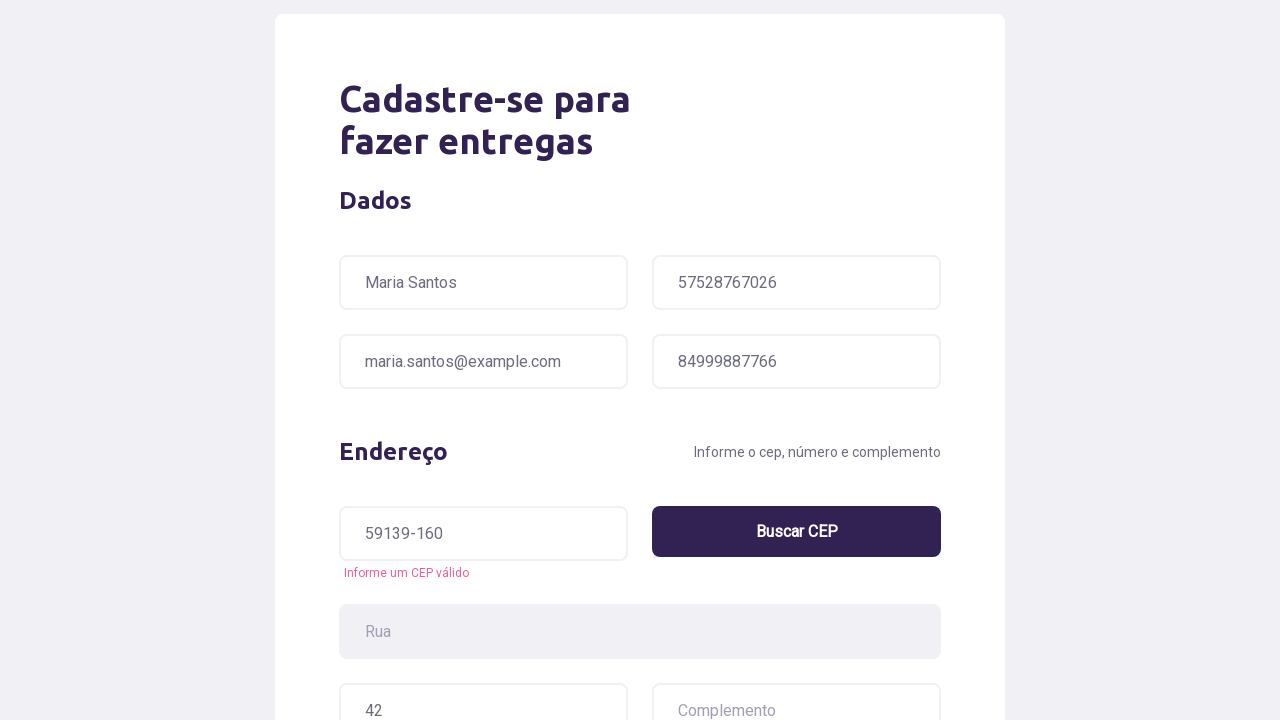

Selected bike as delivery method at (640, 360) on xpath=//*[@id='page-deliver']/form/fieldset[3]/ul/li[2]
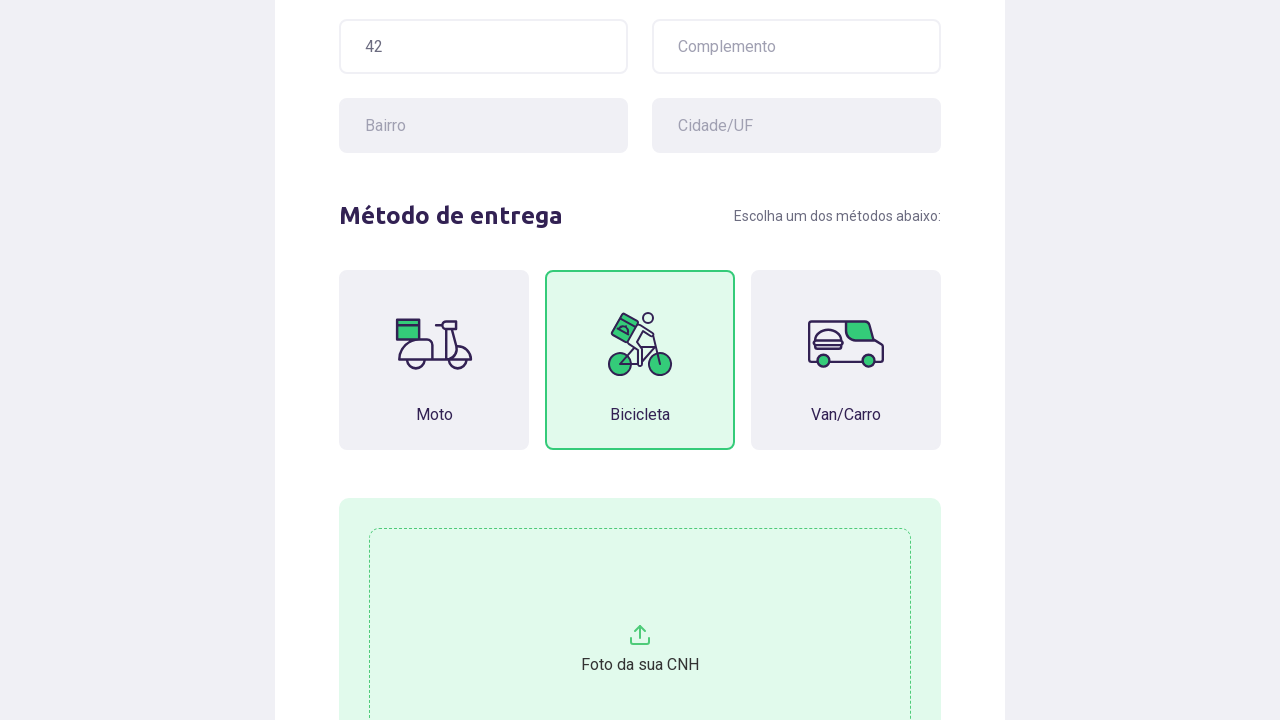

Clicked submit button to complete delivery partner registration at (811, 548) on .button-success
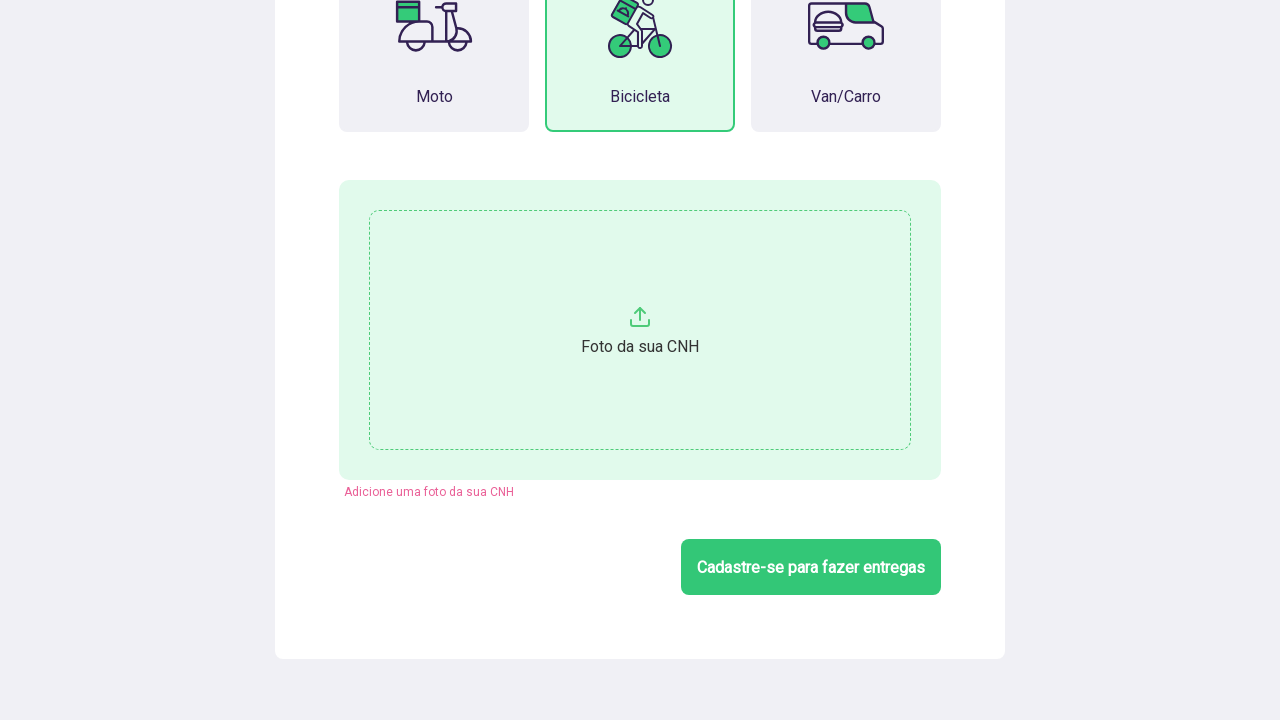

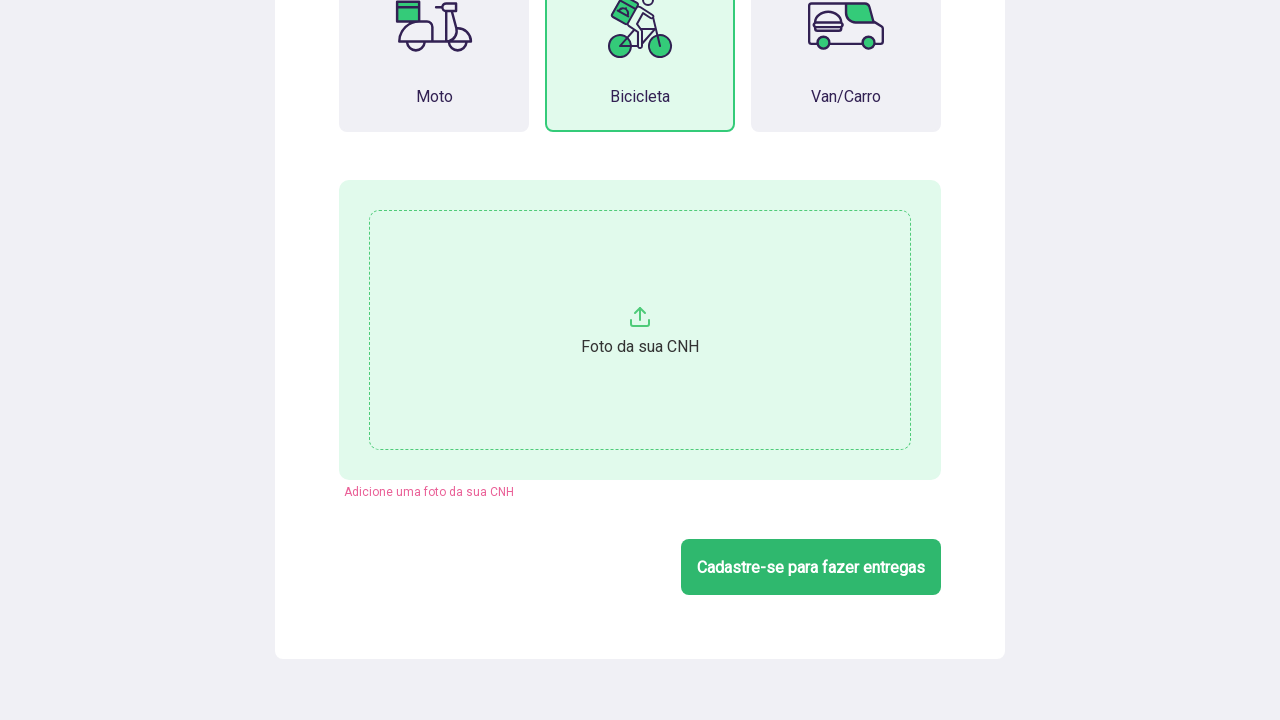